Tests JavaScript alert functionality by clicking a button that triggers a JS alert, accepting the alert, and verifying the result message displays correctly

Starting URL: https://the-internet.herokuapp.com/javascript_alerts

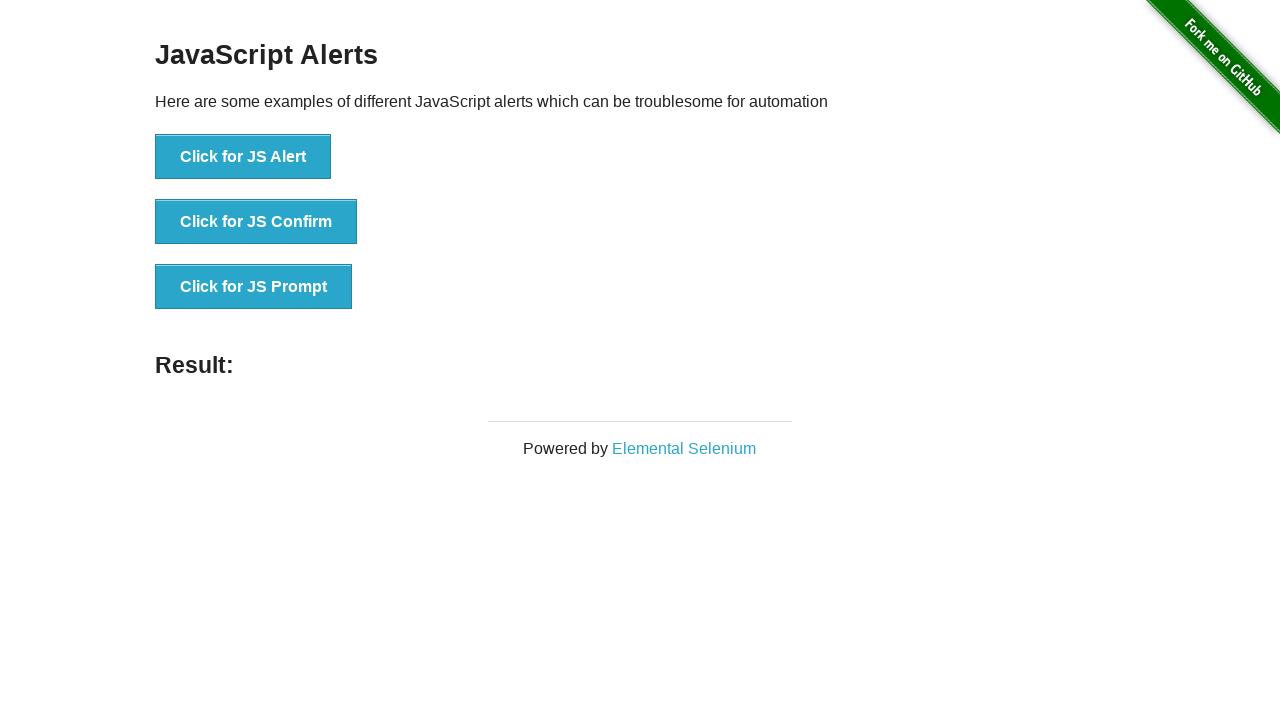

Clicked button to trigger JS alert at (243, 157) on xpath=//*[text()='Click for JS Alert']
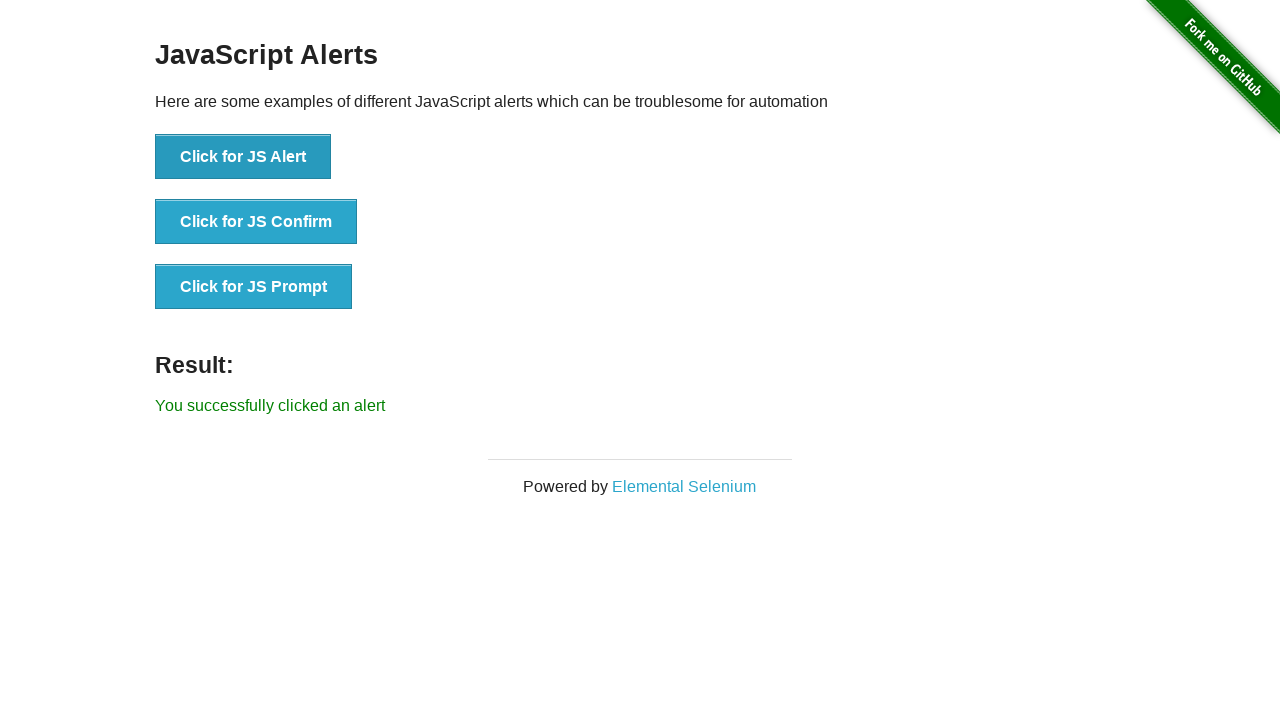

Set up alert dialog handler to accept alerts
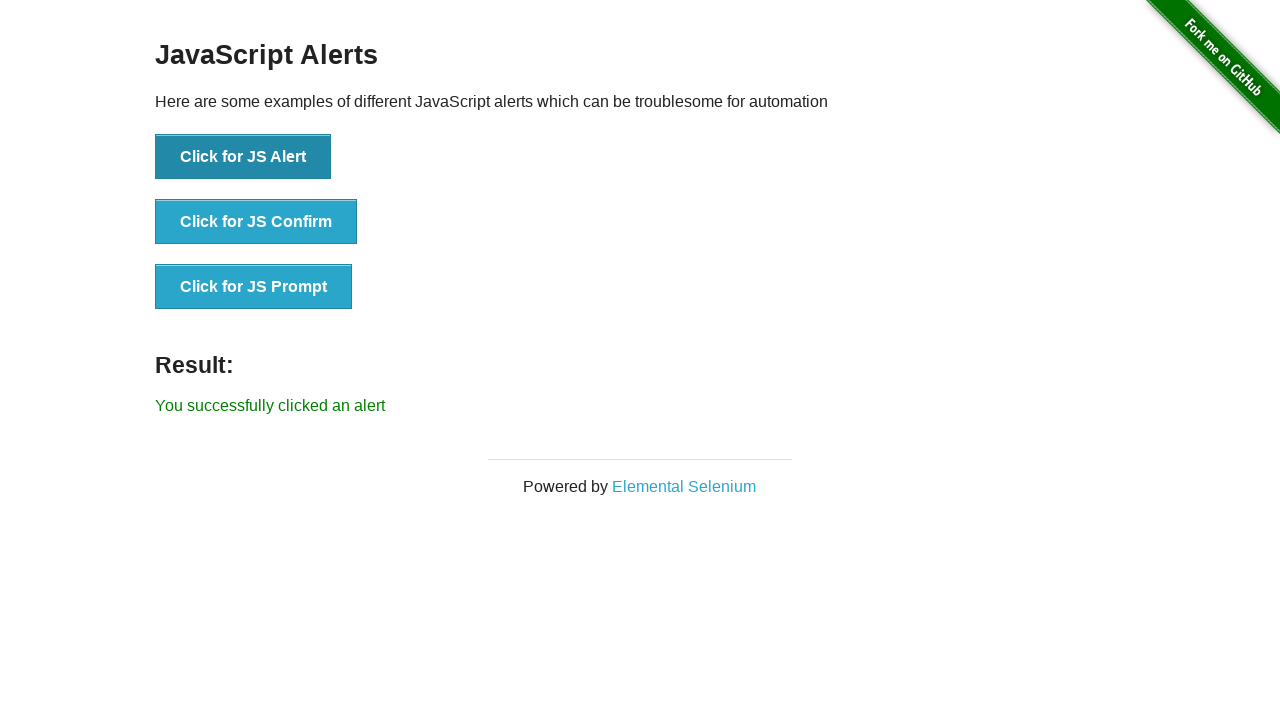

Clicked JS Alert button to trigger alert with handler active at (243, 157) on xpath=//button[text()='Click for JS Alert']
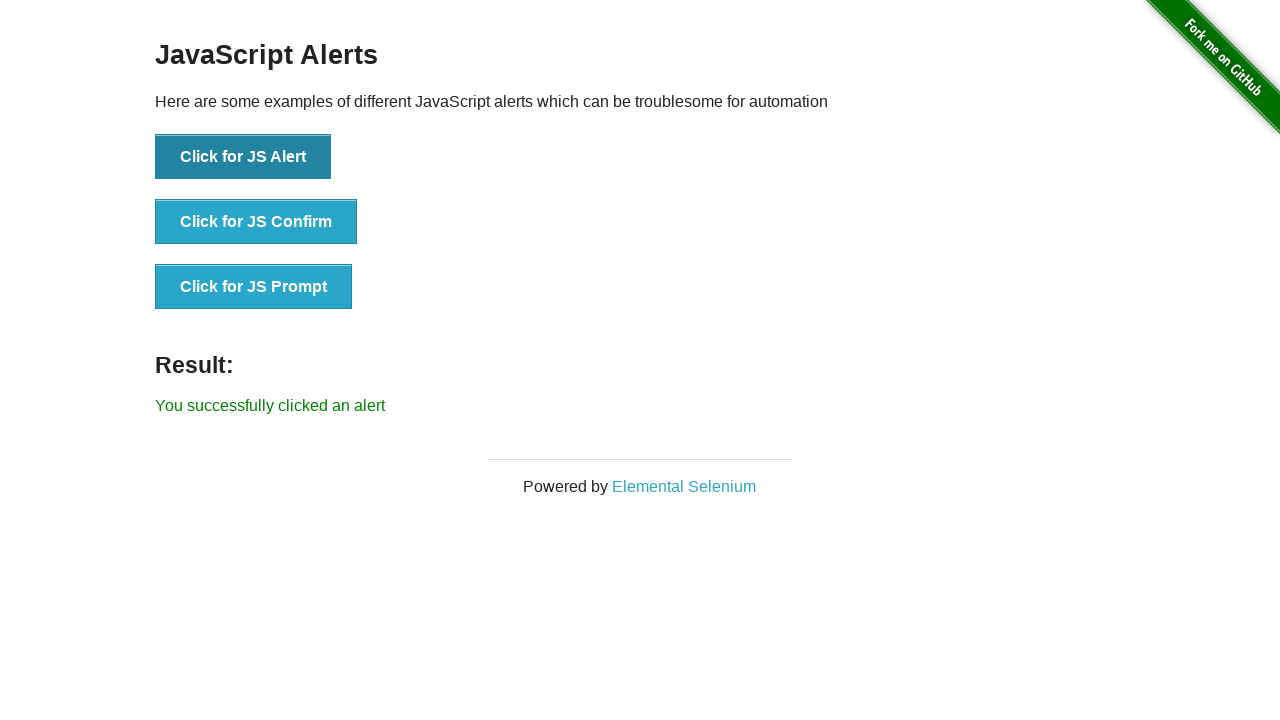

Waited for result message to appear
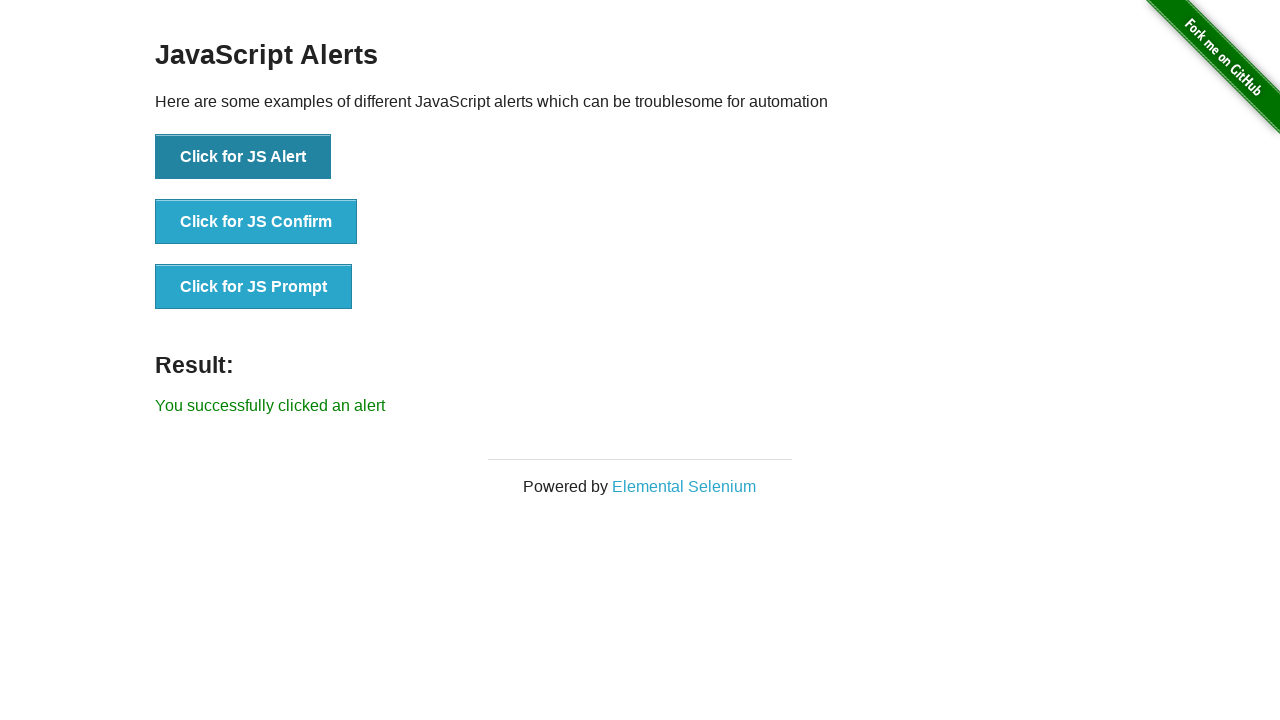

Verified result message displays 'You successfully clicked an alert'
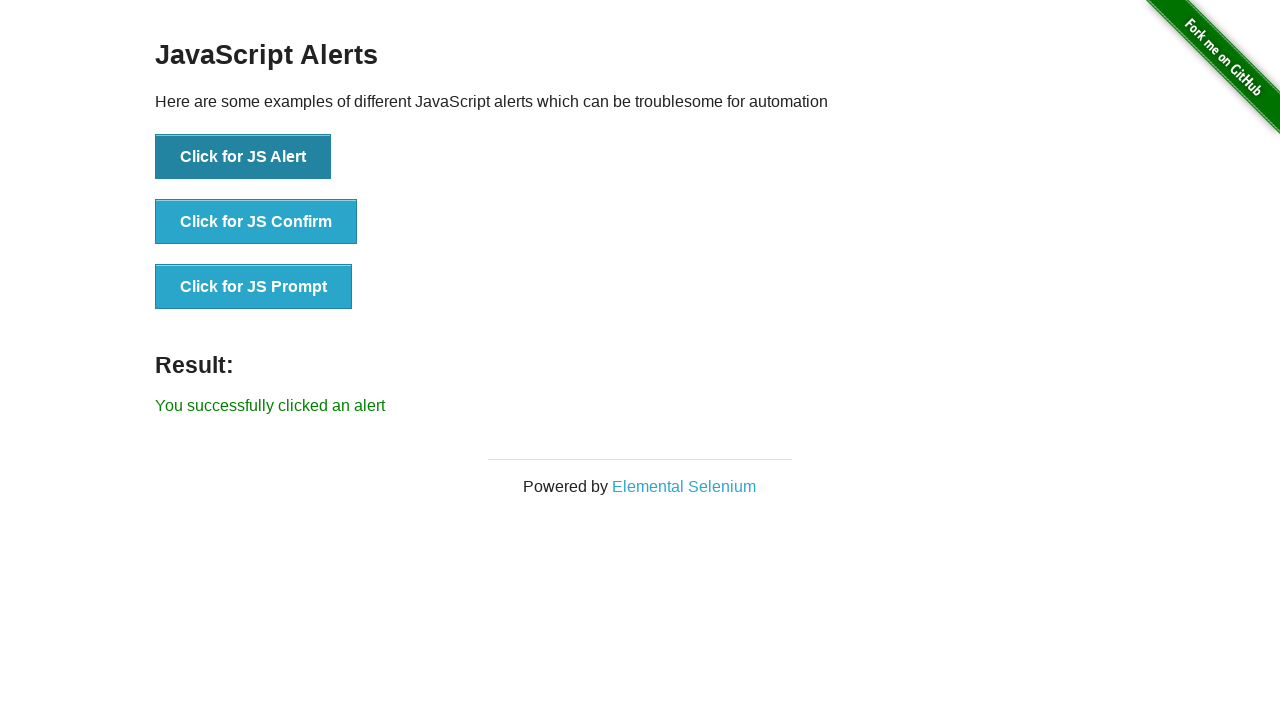

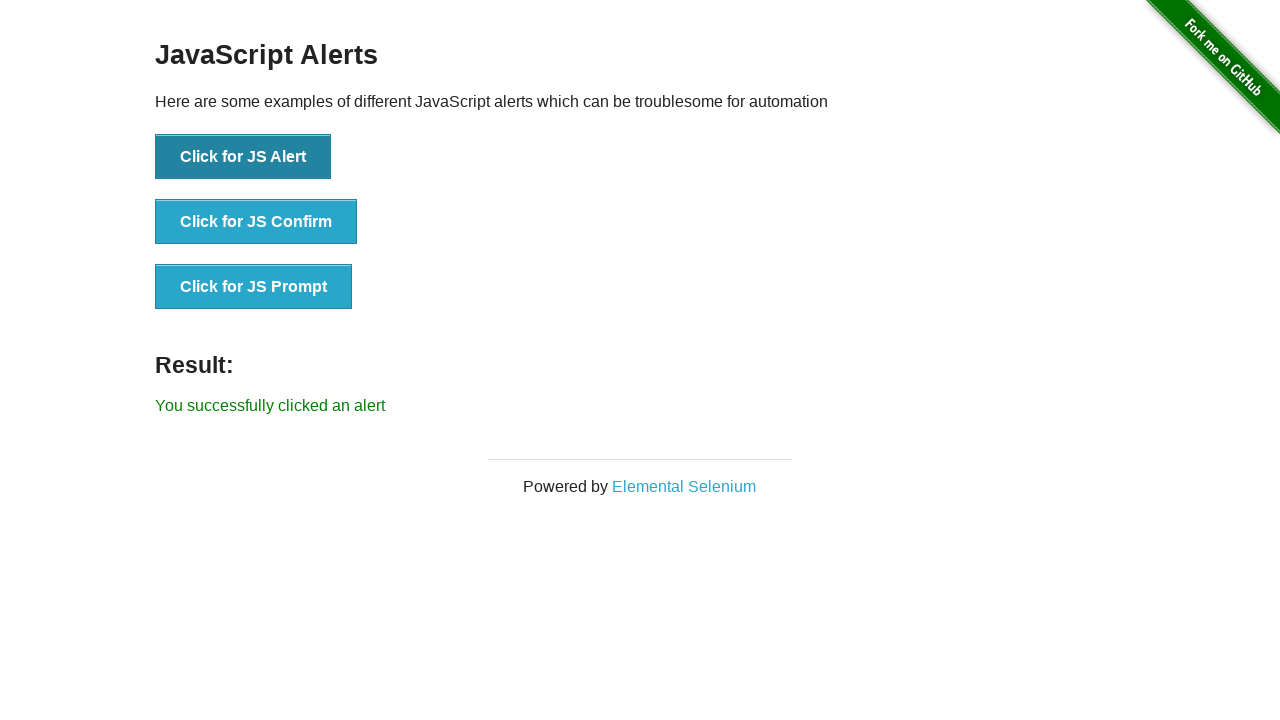